Counts the total number of checkboxes on the page

Starting URL: https://rahulshettyacademy.com/dropdownsPractise/

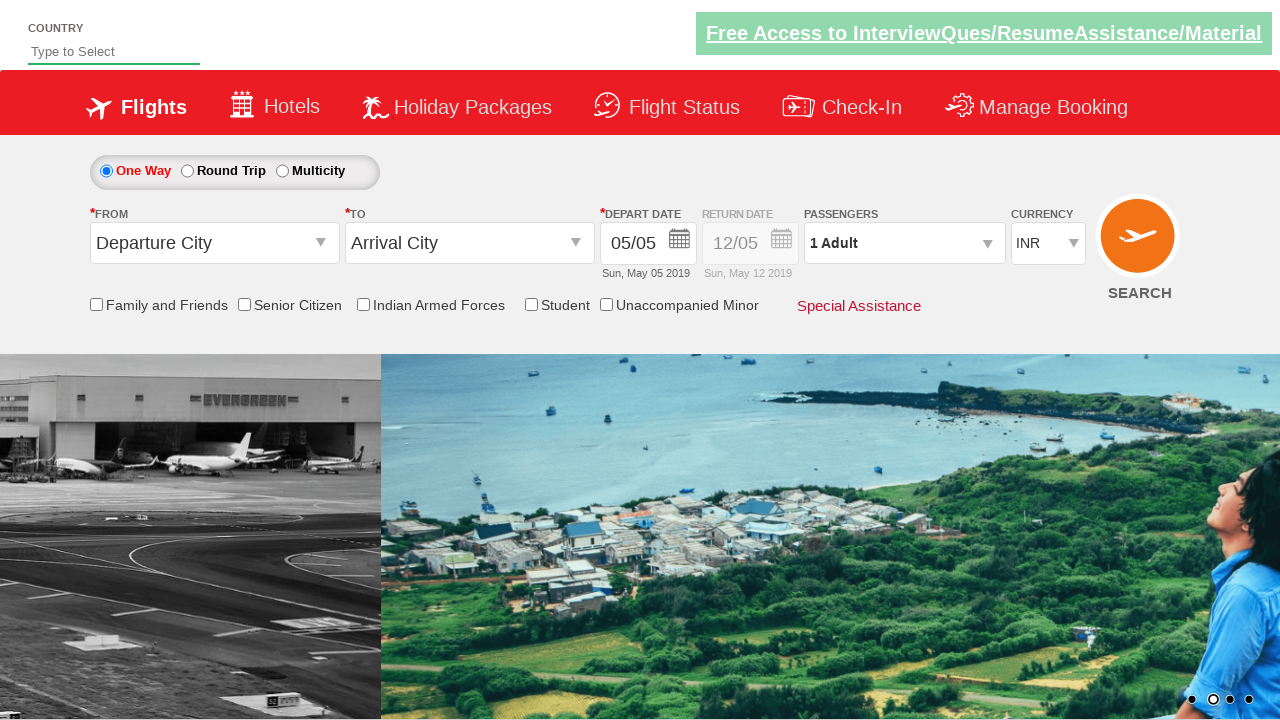

Navigated to dropdowns practice page
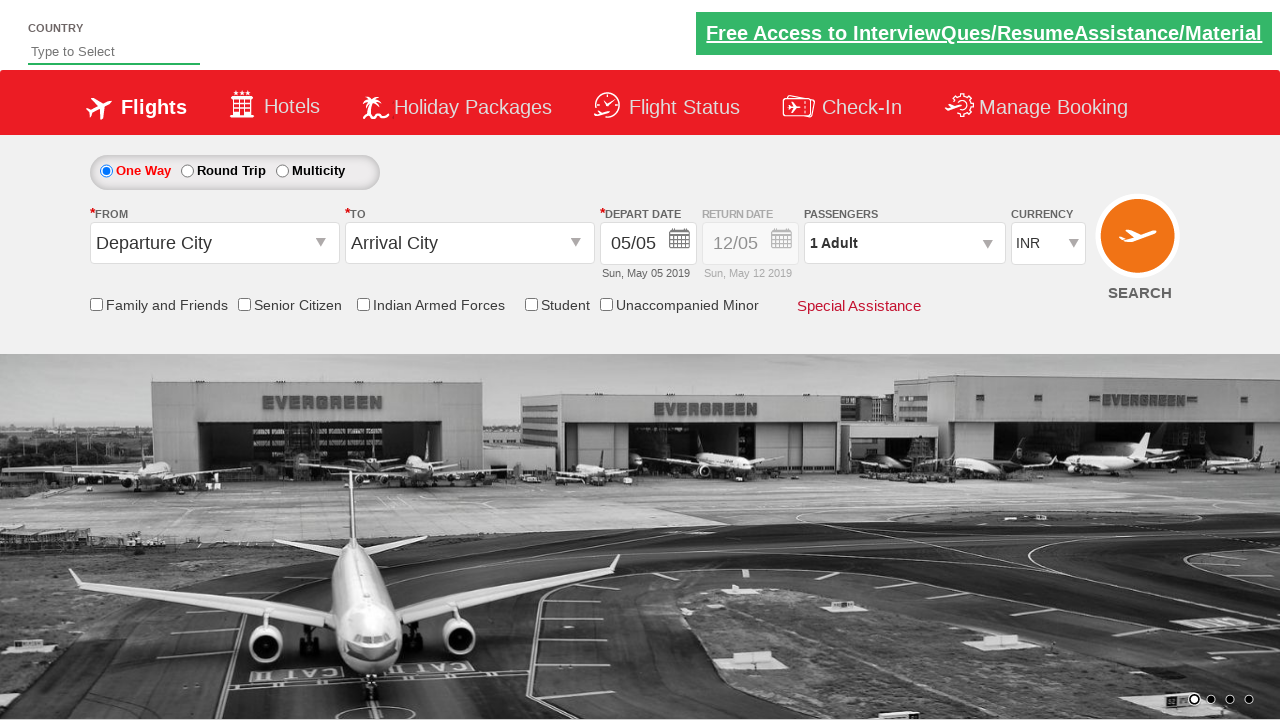

Counted total checkboxes on page: 6
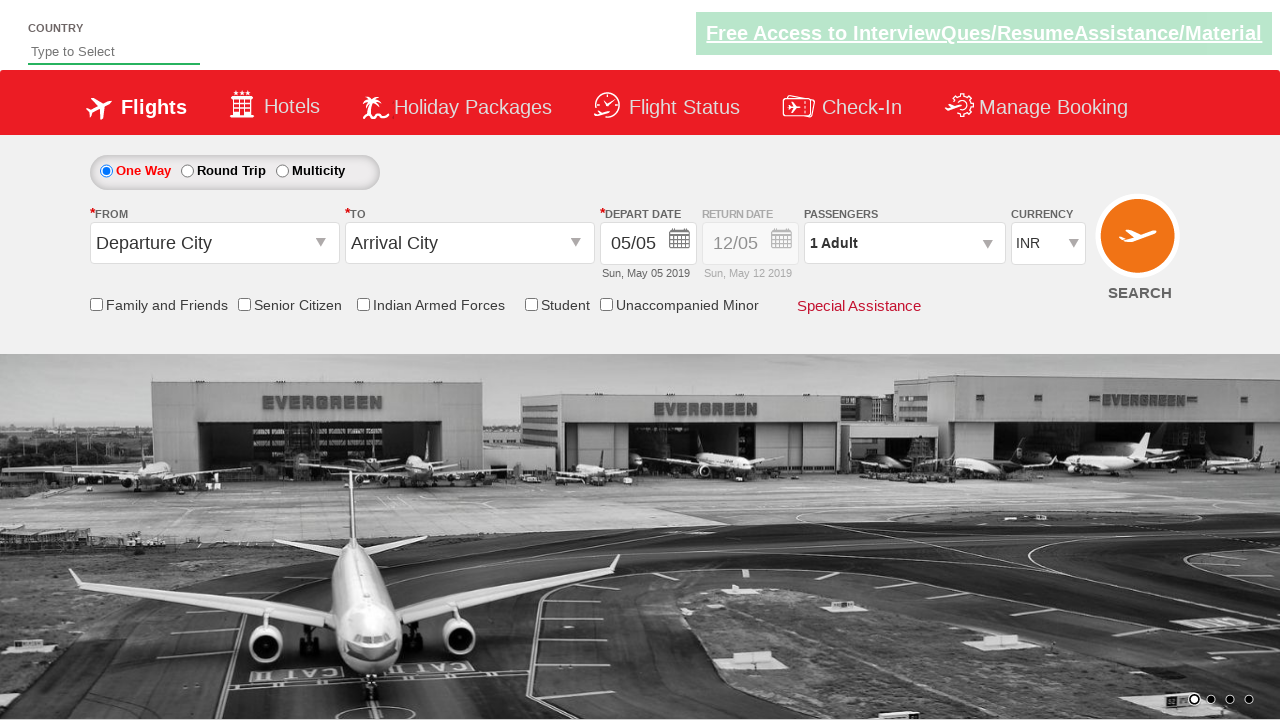

Printed checkbox count result: 6
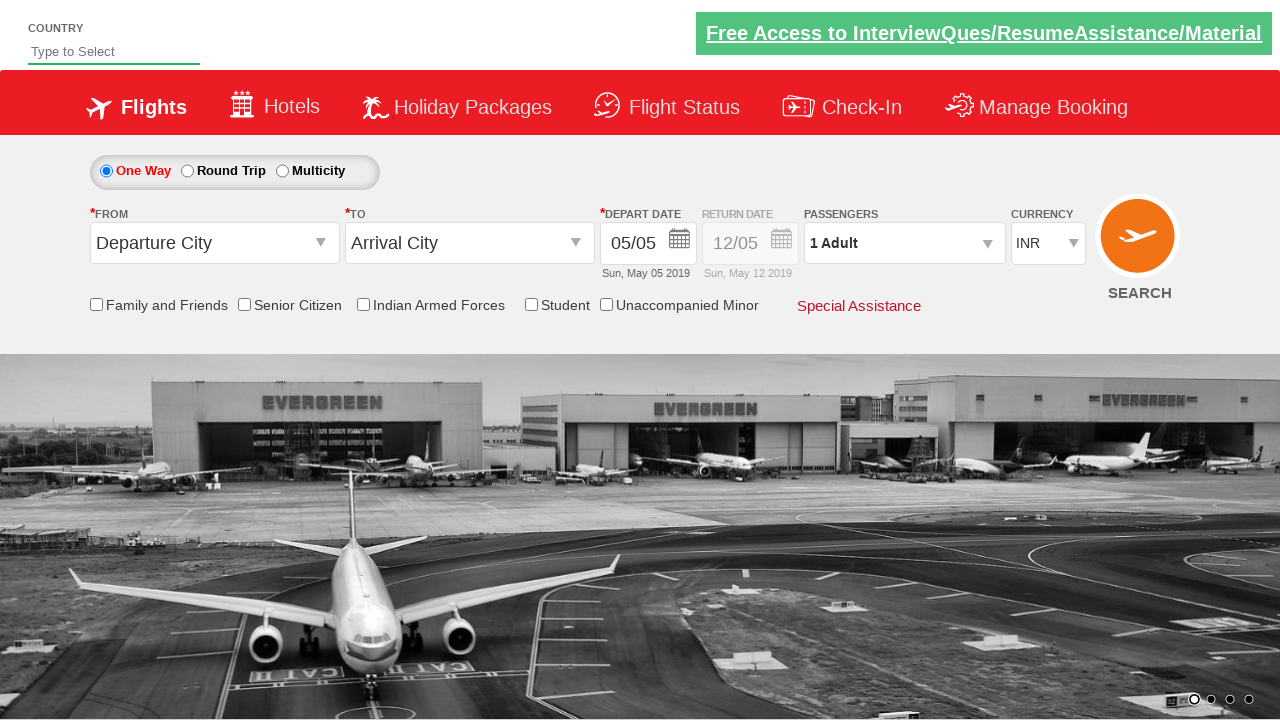

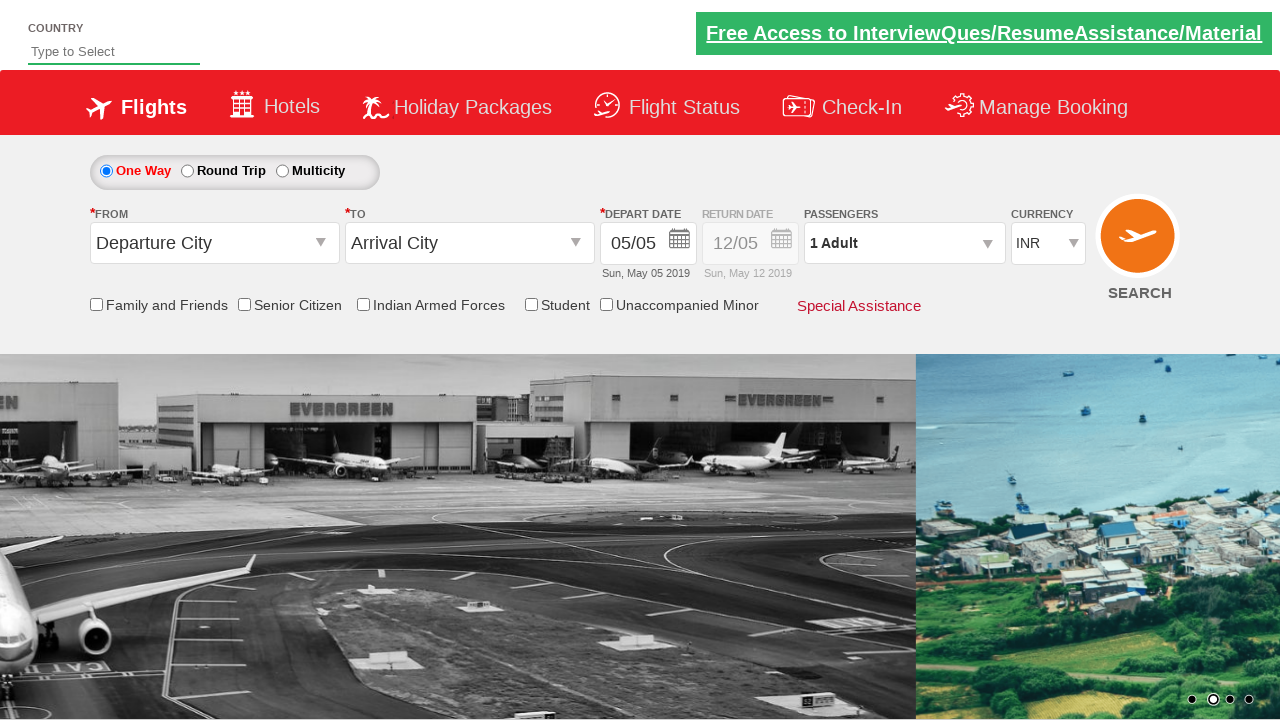